Navigates to Indian Railway information website and interacts with the station search form by clearing and filling the "from station" input field

Starting URL: https://erail.in

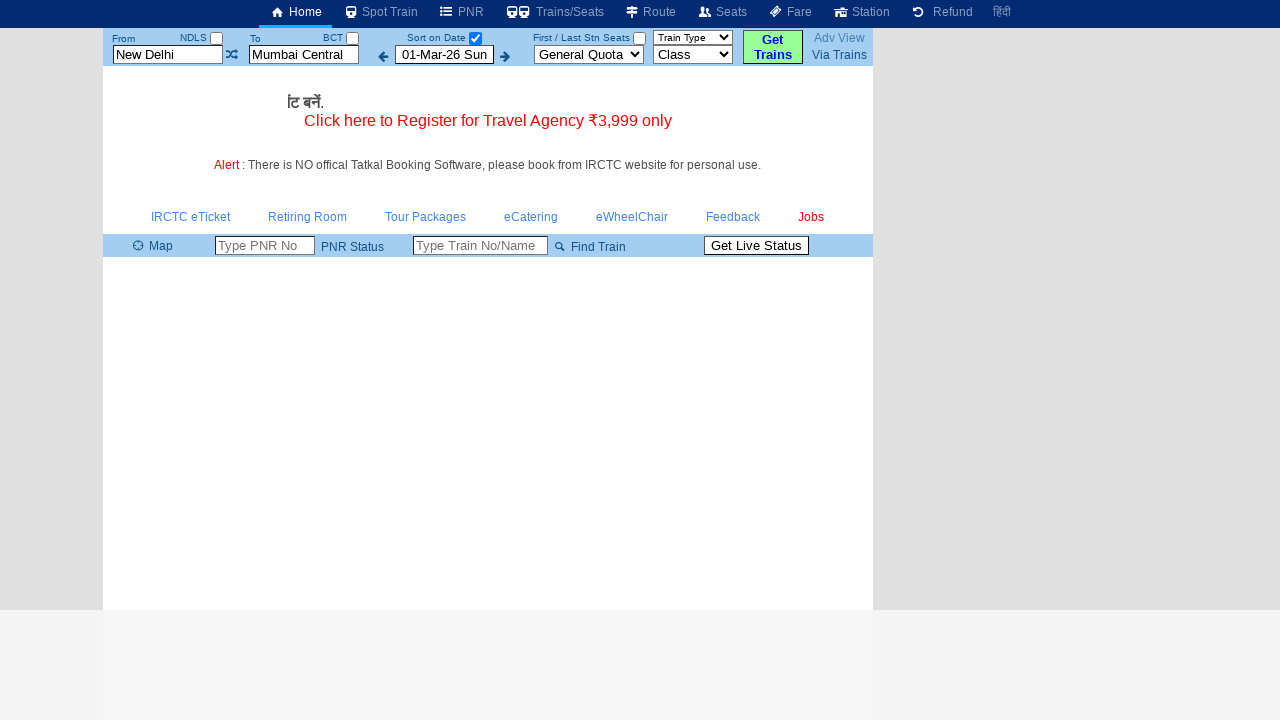

Waited for the 'from station' input field to be visible
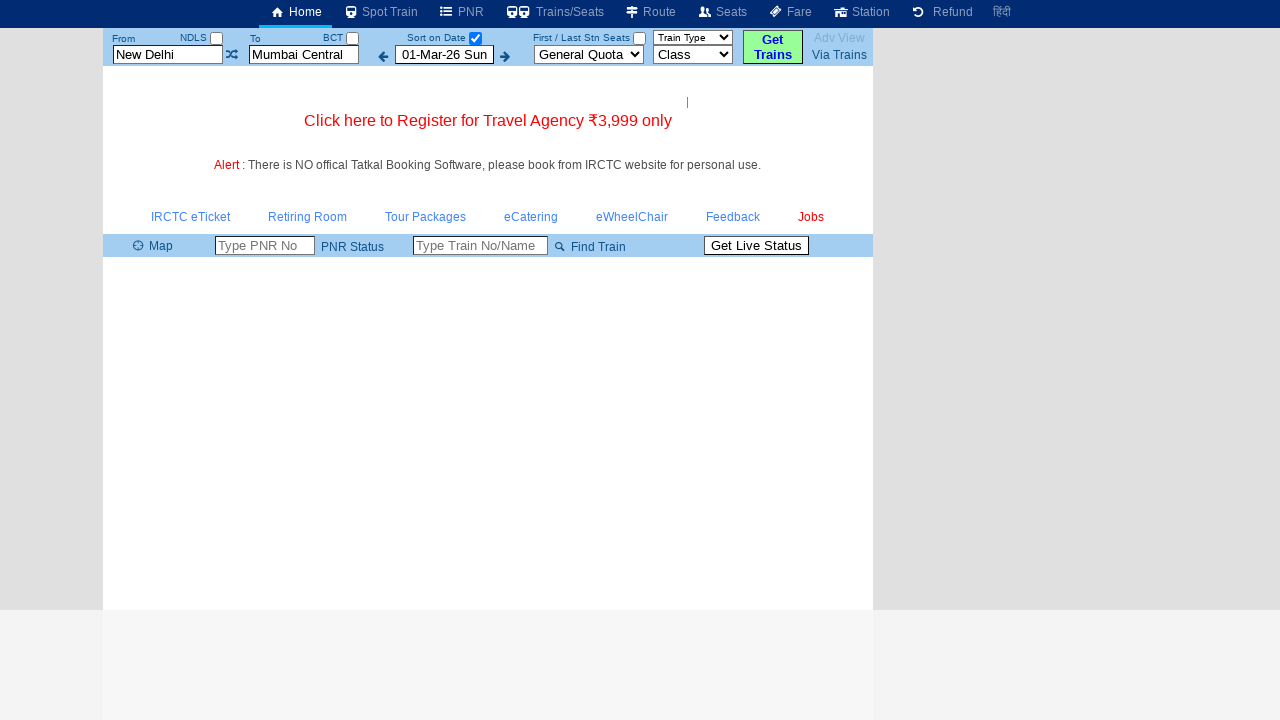

Cleared the 'from station' input field on #txtStationFrom
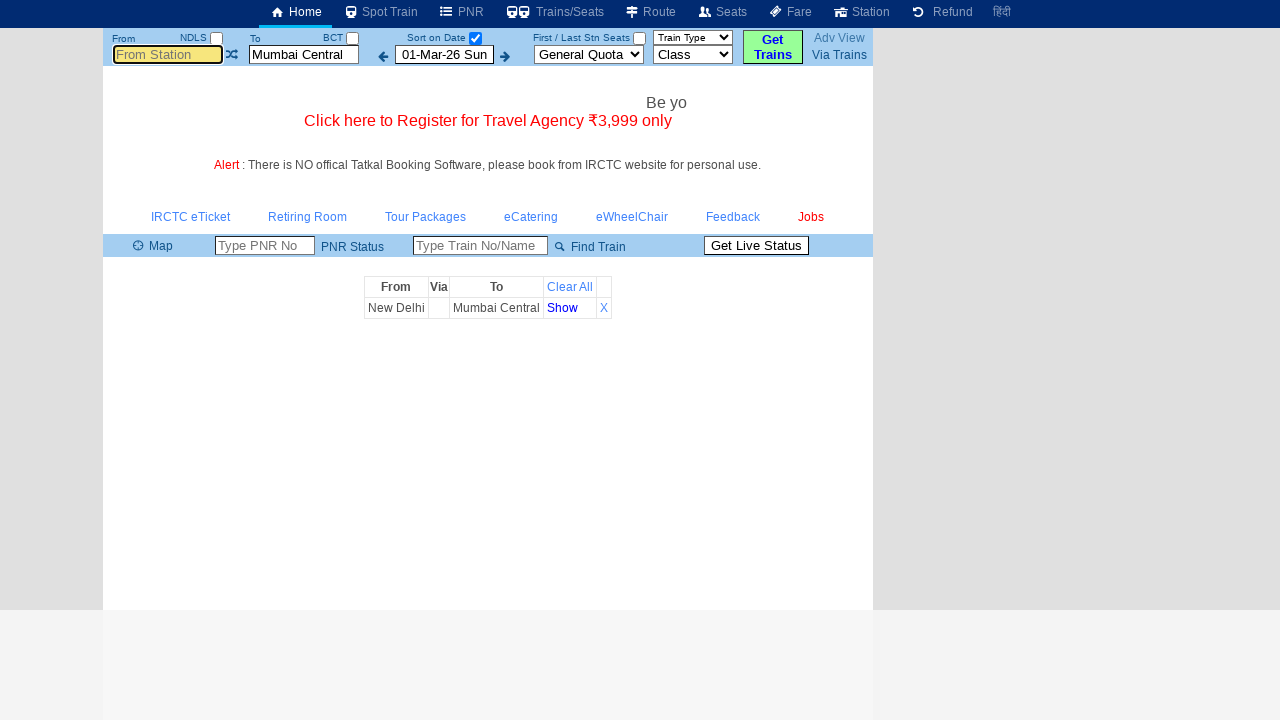

Filled the 'from station' input field with 'New Delhi' on #txtStationFrom
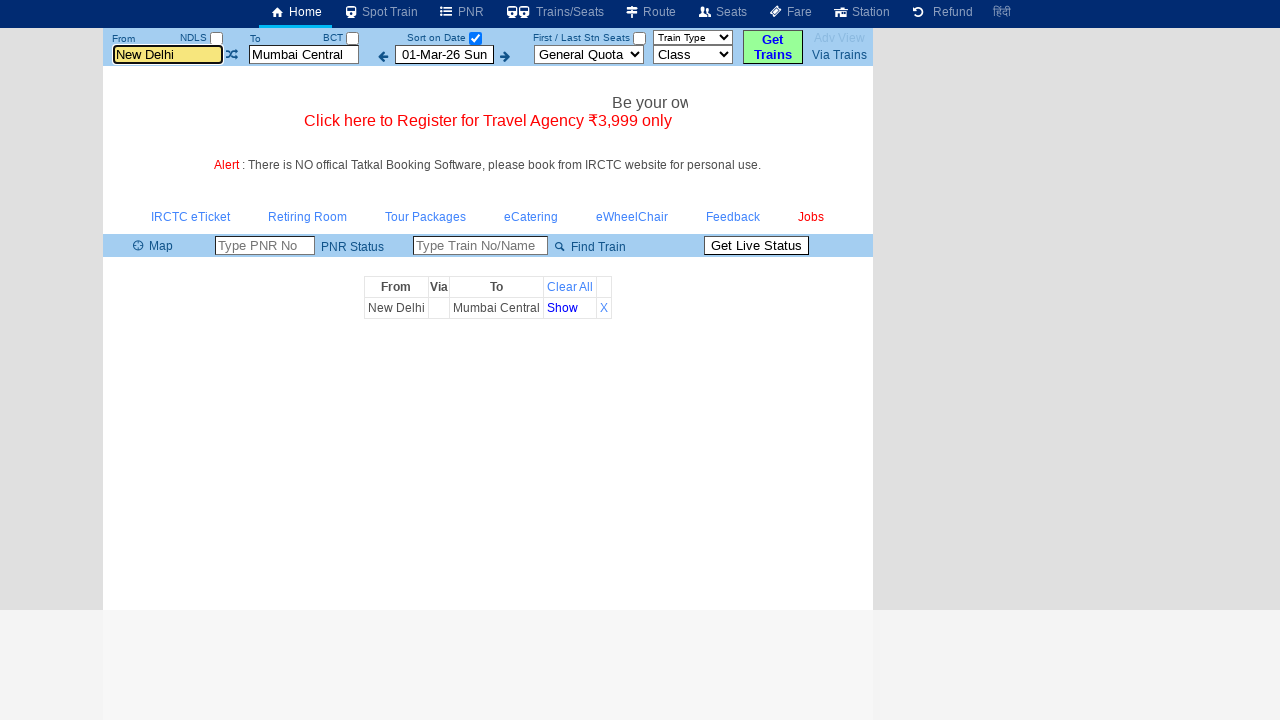

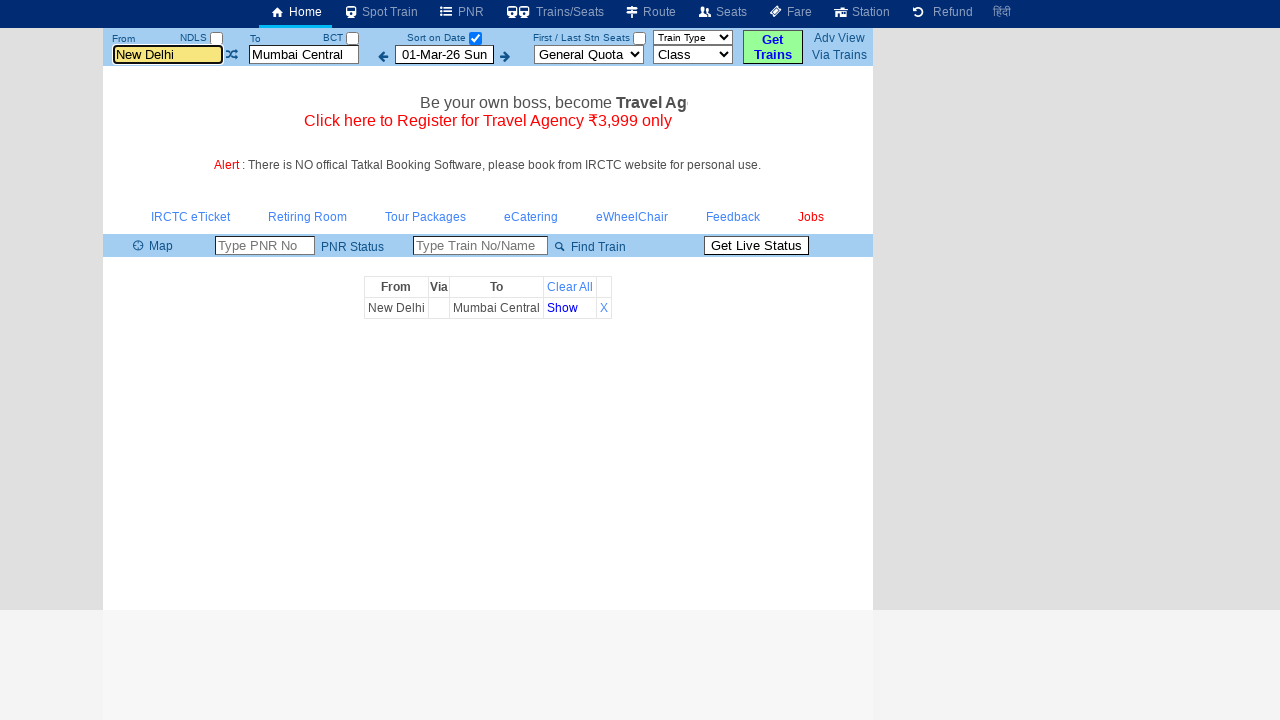